Tests adding a todo item to a sample todo application by entering text and submitting, then verifying the item appears in the list.

Starting URL: https://lambdatest.github.io/sample-todo-app/

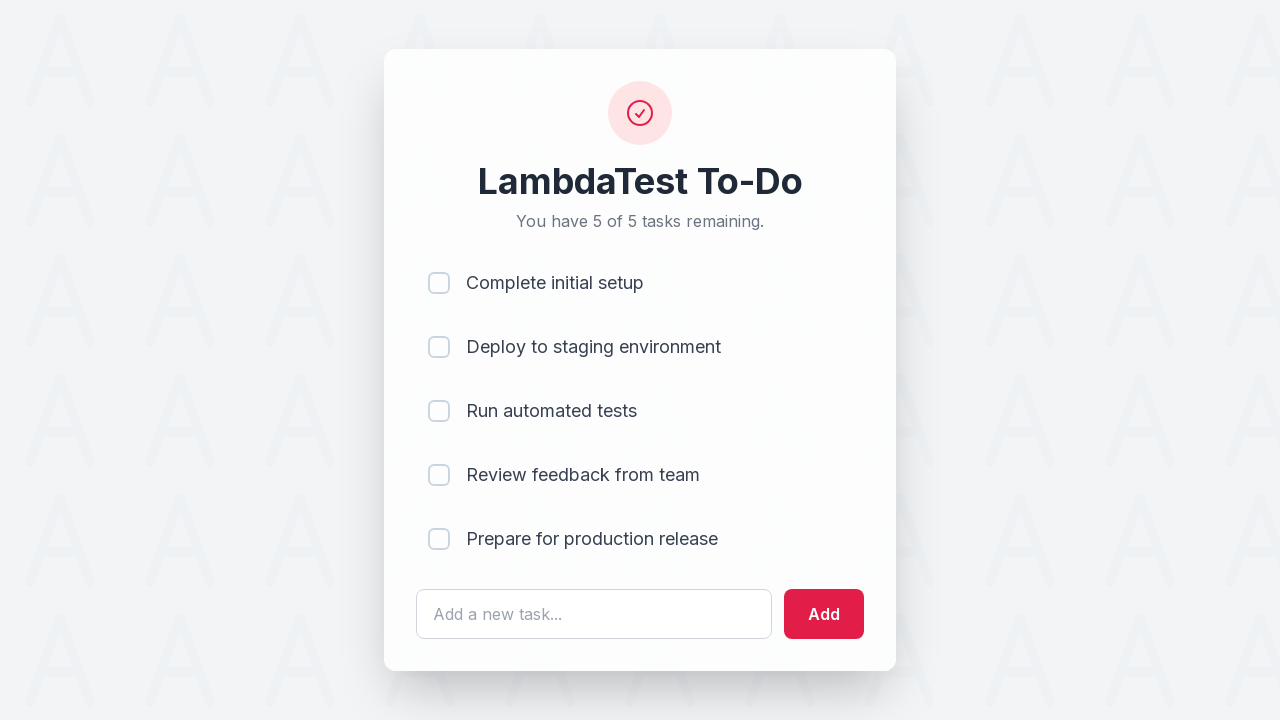

Filled todo input field with 'Learn Selenium' on #sampletodotext
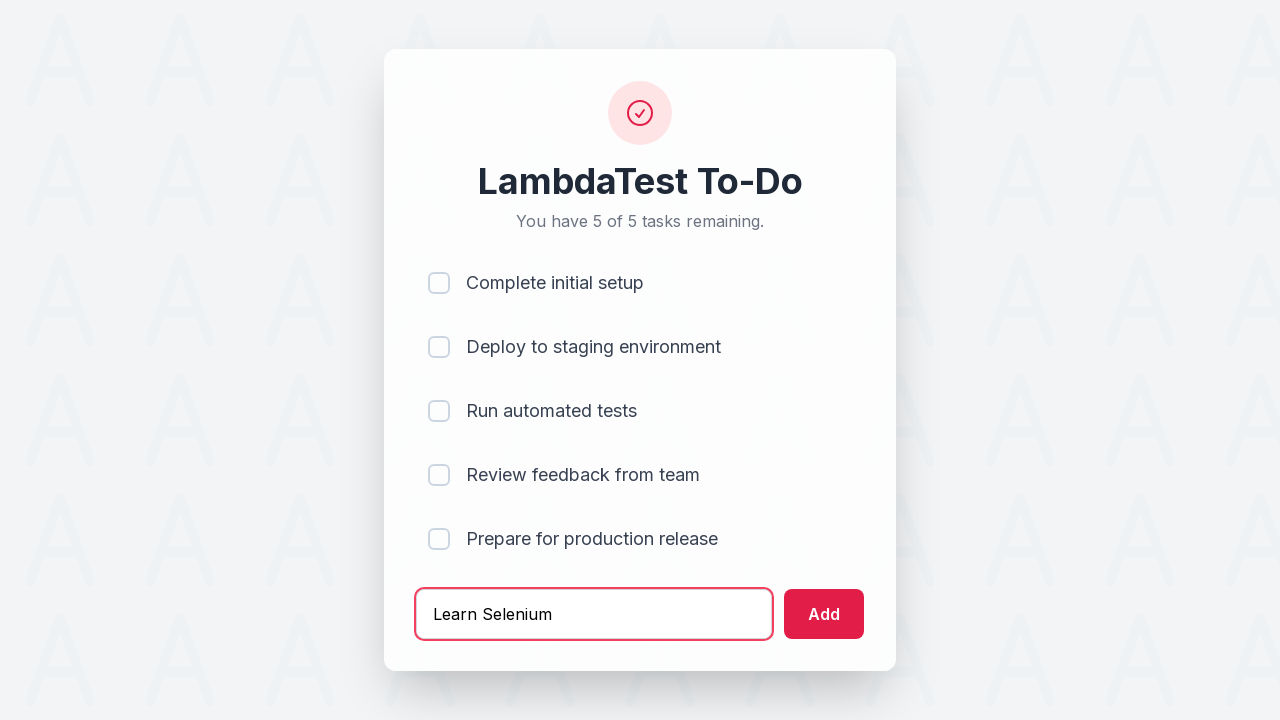

Pressed Enter to submit the todo item on #sampletodotext
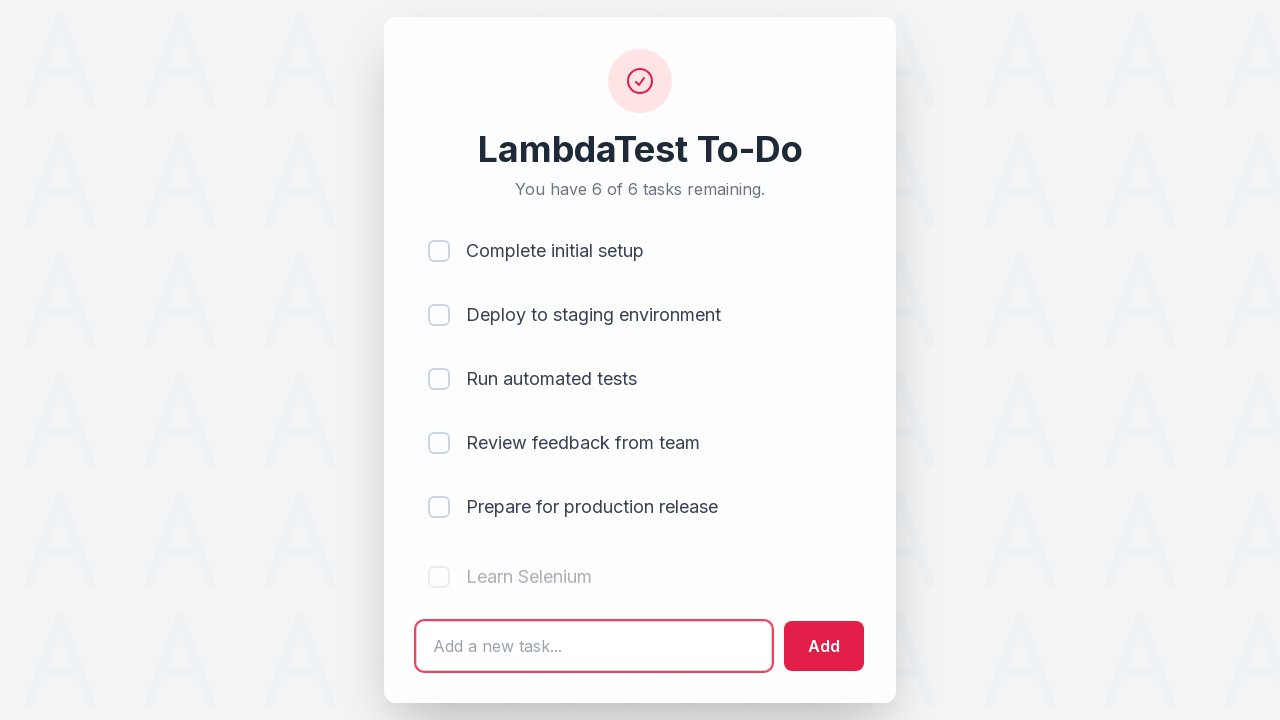

Todo item successfully appeared in the list
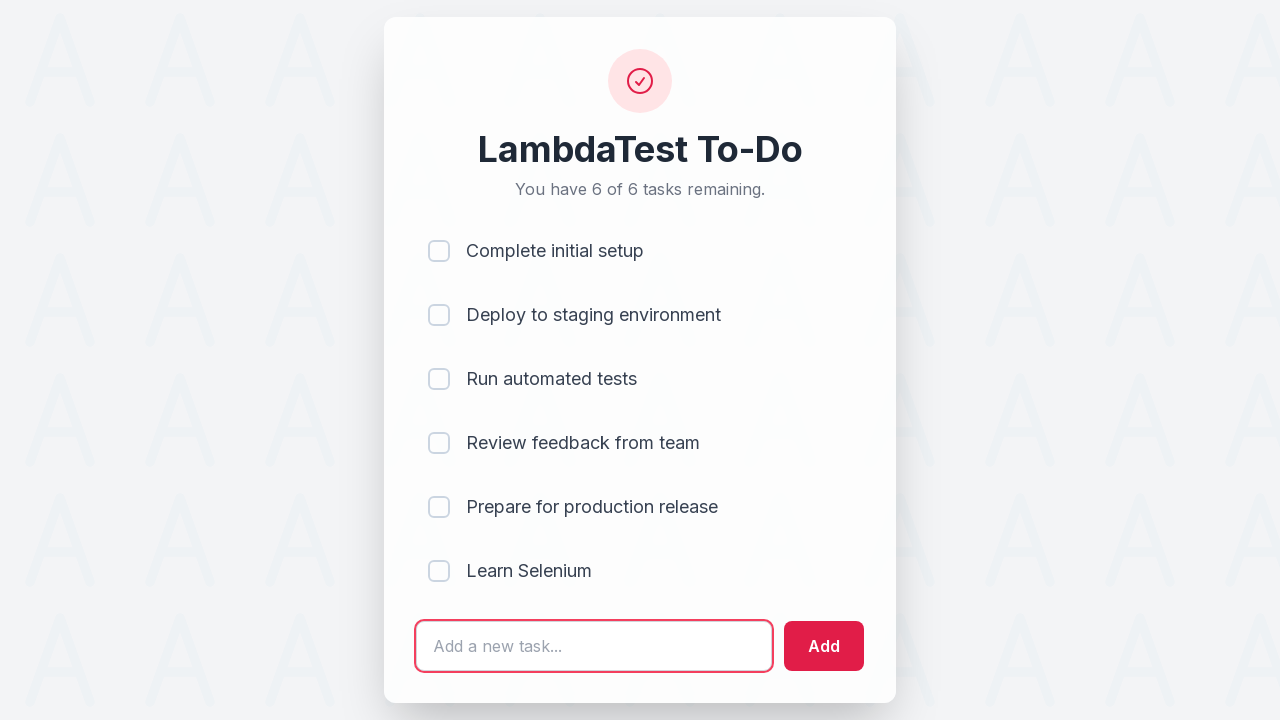

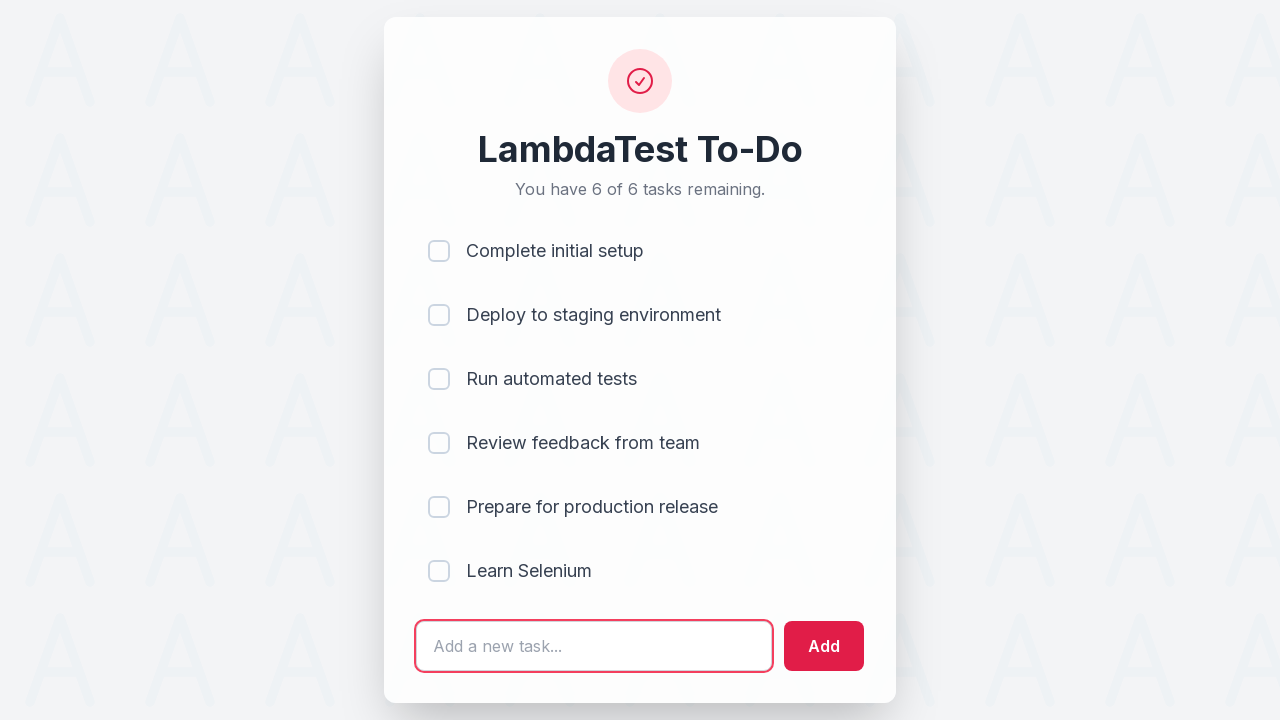